Tests checkbox functionality by selecting and deselecting a checkbox, then verifying that a related text element is displayed on a demo page.

Starting URL: https://www.syntaxprojects.com/basic-checkbox-demo.php

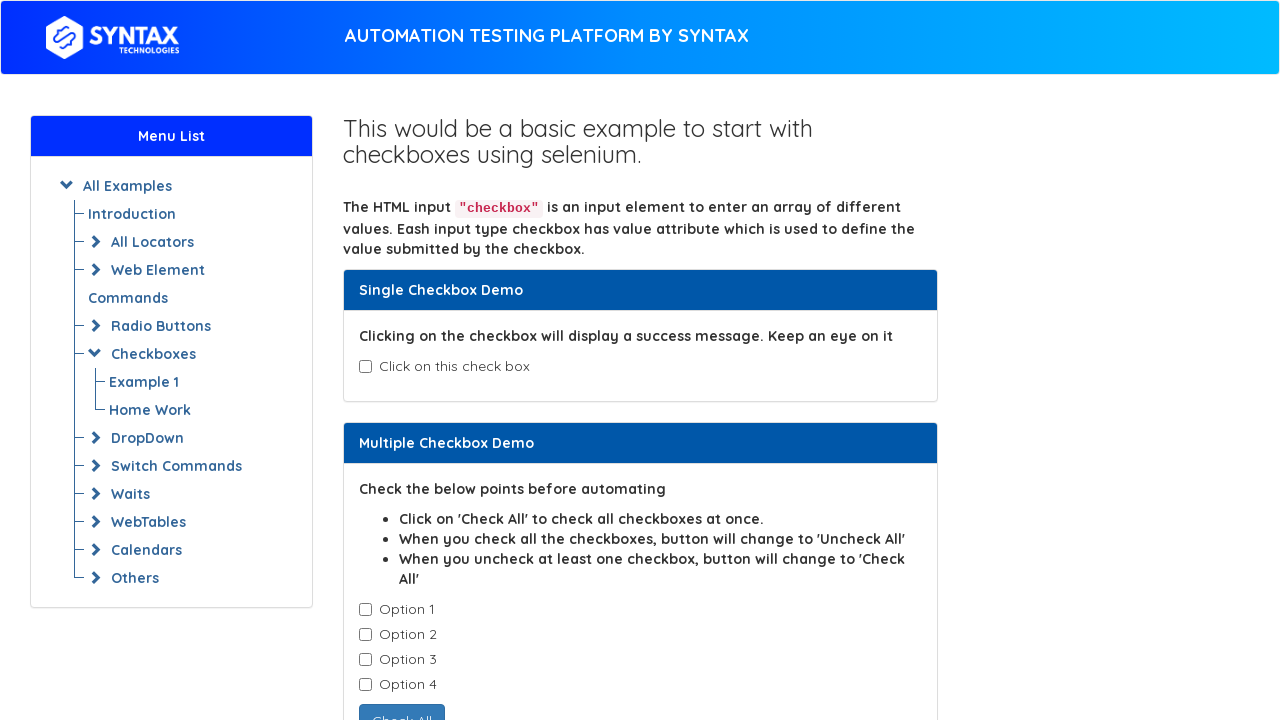

Located checkbox element with id 'isAgeSelected'
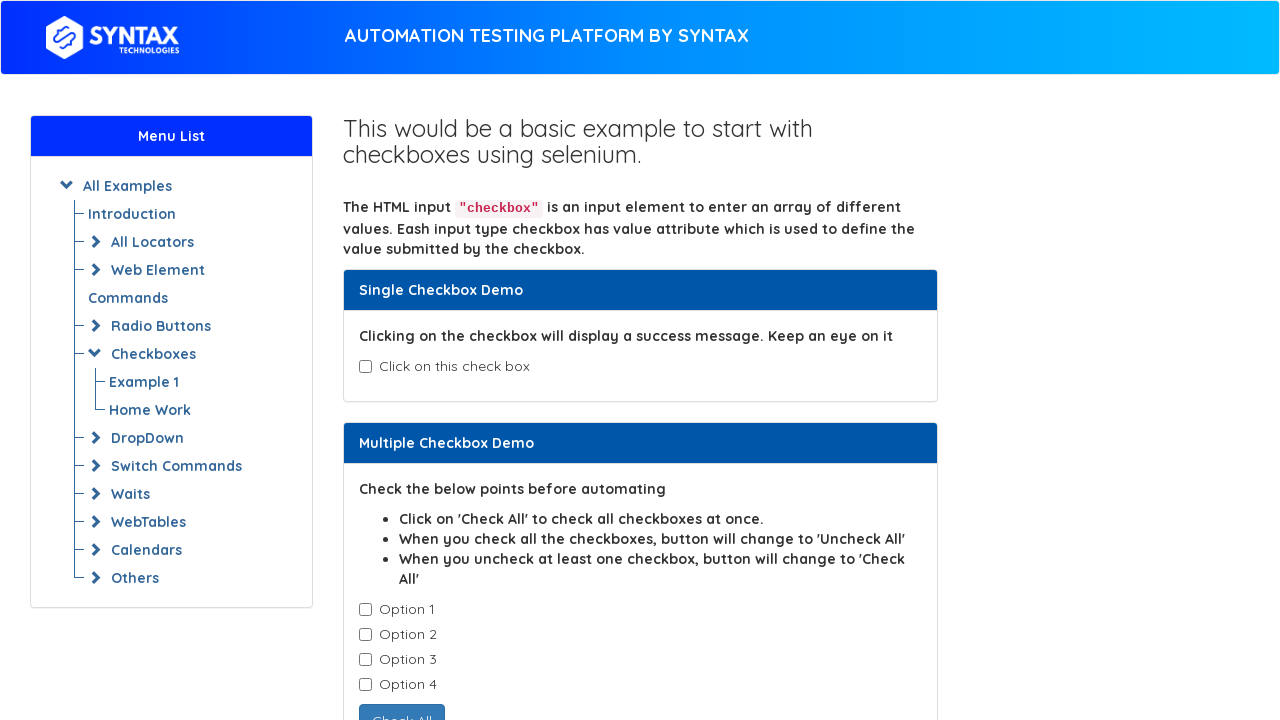

Checked initial state of checkbox
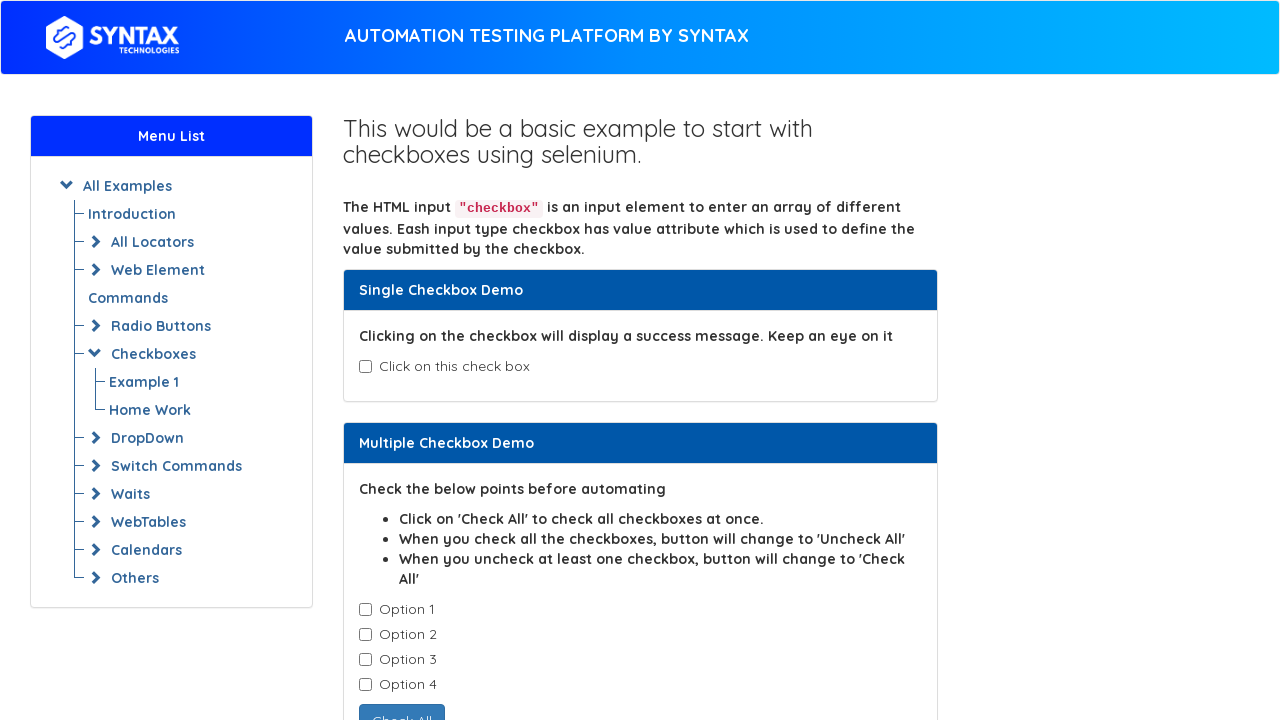

Clicked checkbox to select it at (365, 367) on input#isAgeSelected
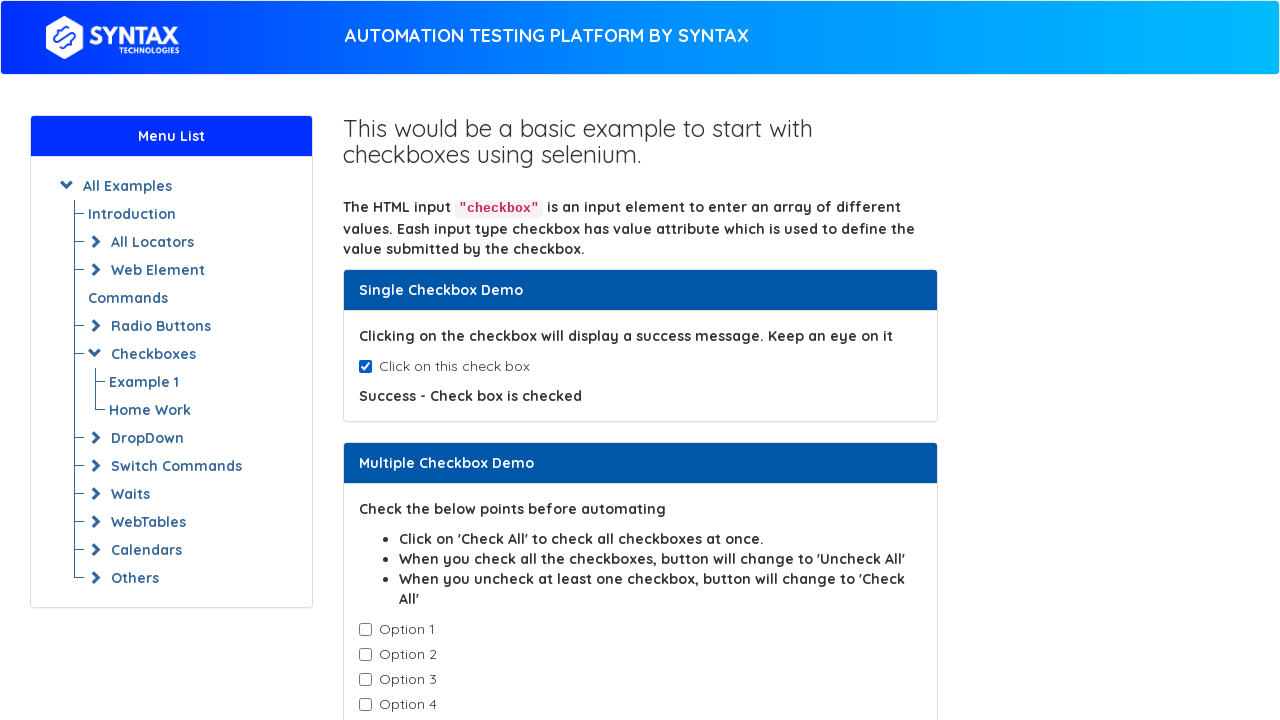

Waited 3 seconds for UI to respond
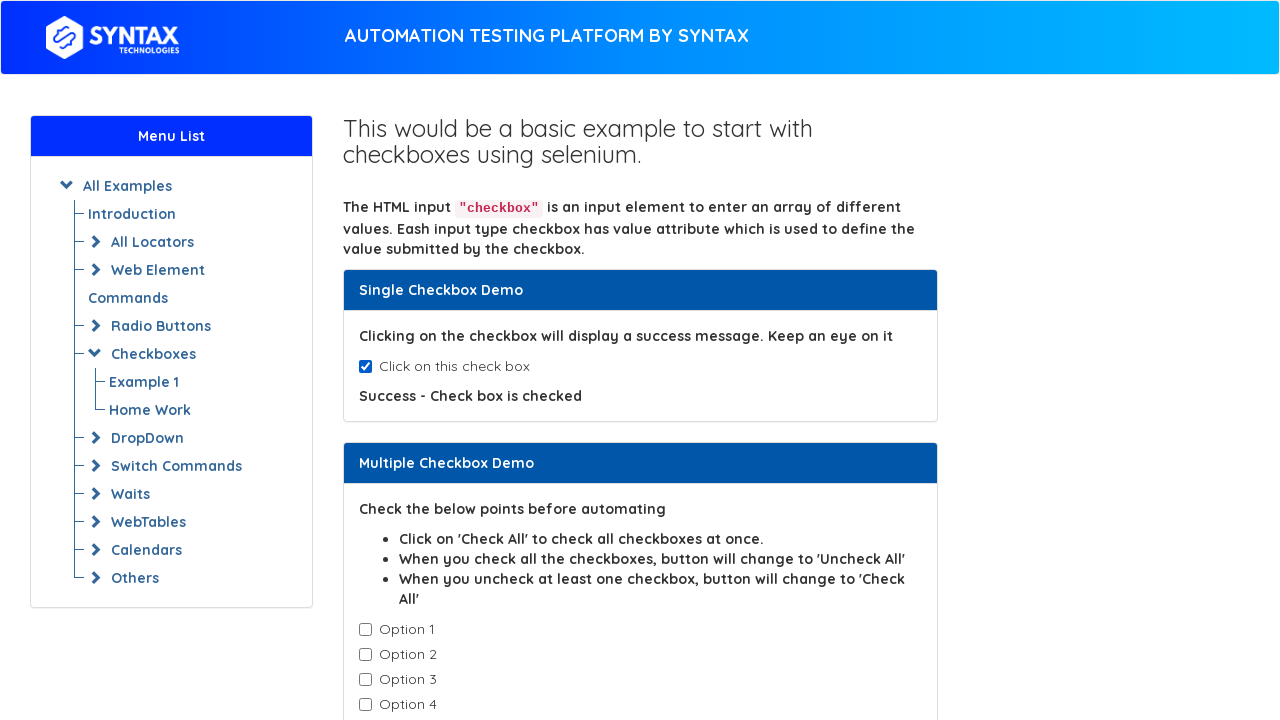

Clicked checkbox to deselect it at (365, 367) on input#isAgeSelected
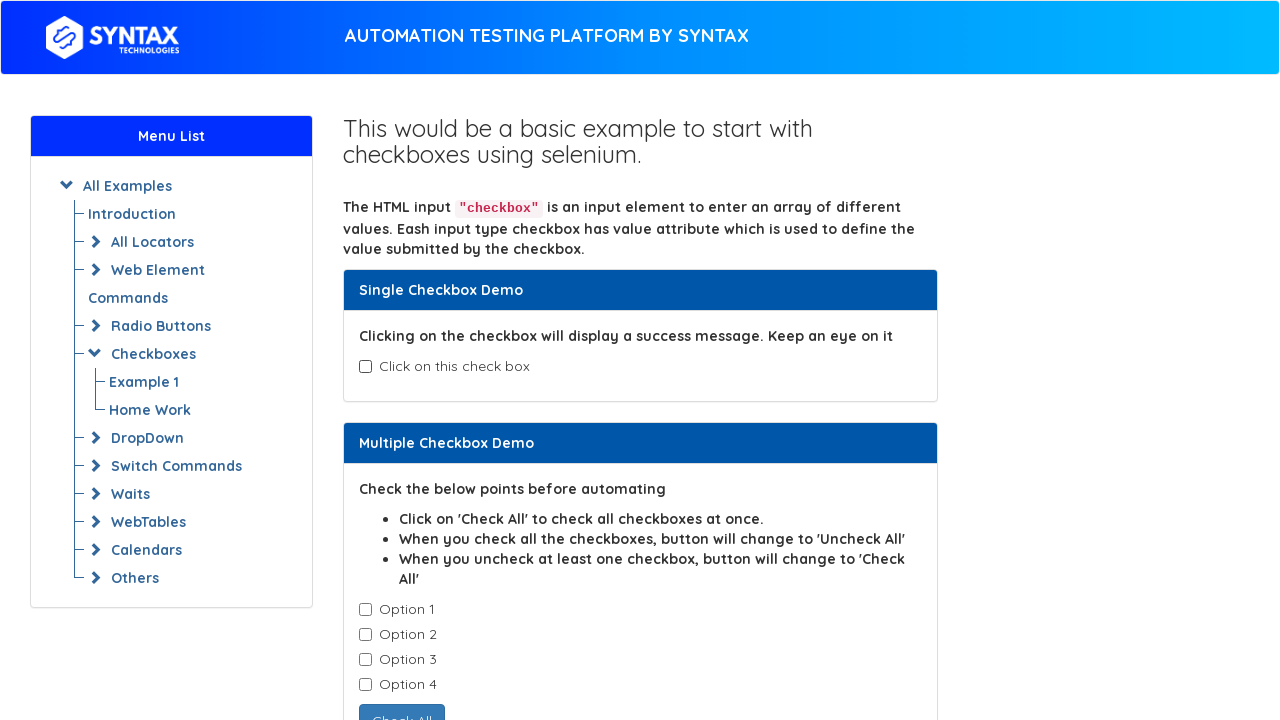

Located text element with id 'txtAge'
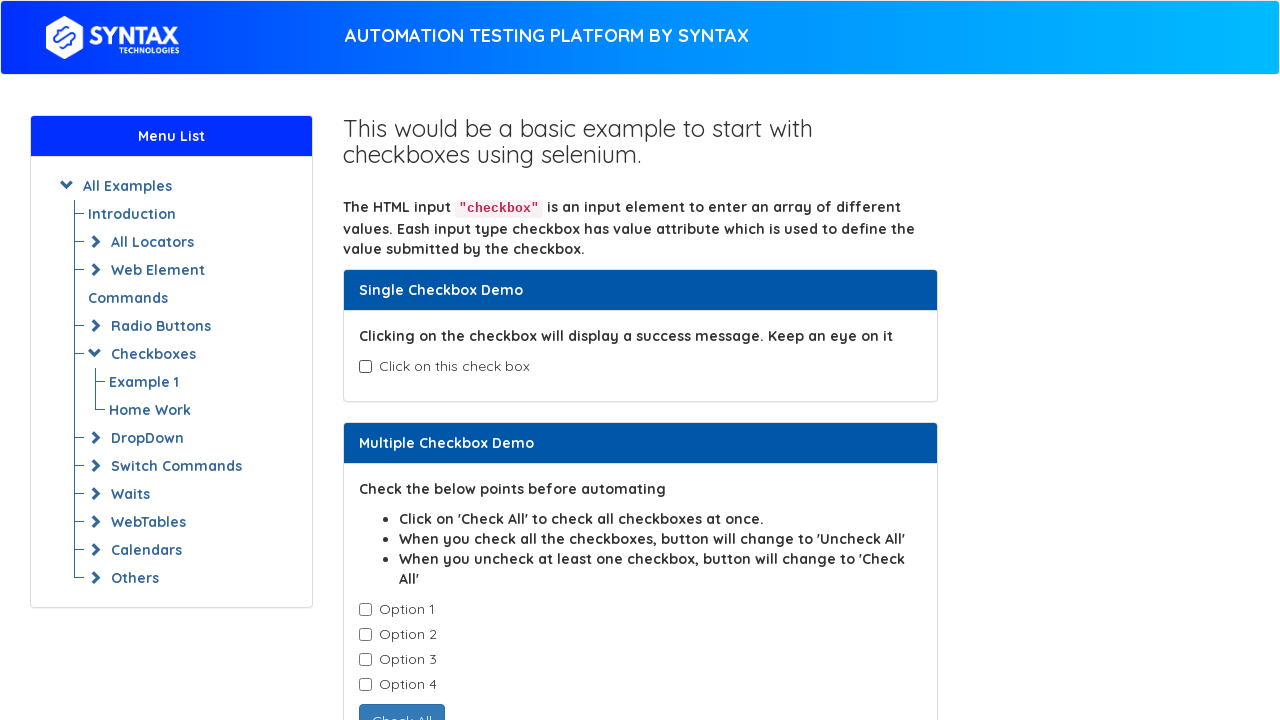

Verified visibility status of text element
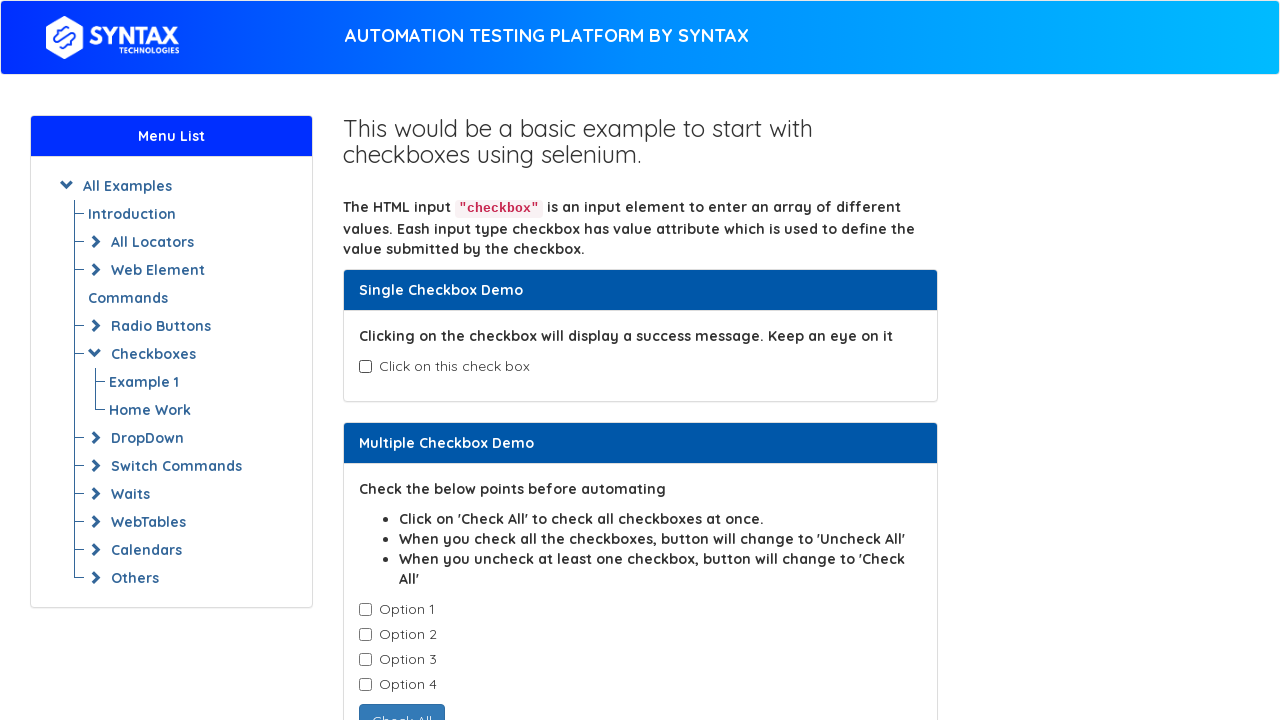

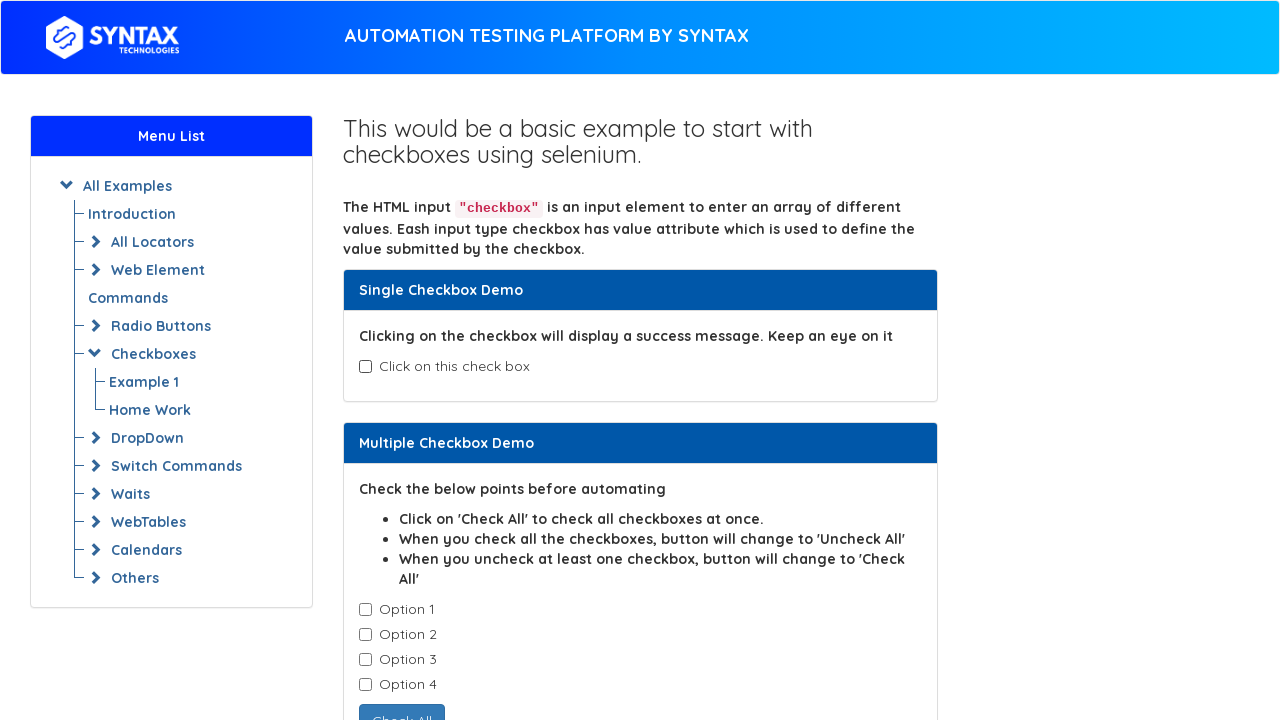